Tests clicking a sequence of buttons that become enabled dynamically after the previous button is clicked

Starting URL: https://testpages.herokuapp.com/styled/dynamic-buttons-disabled.html

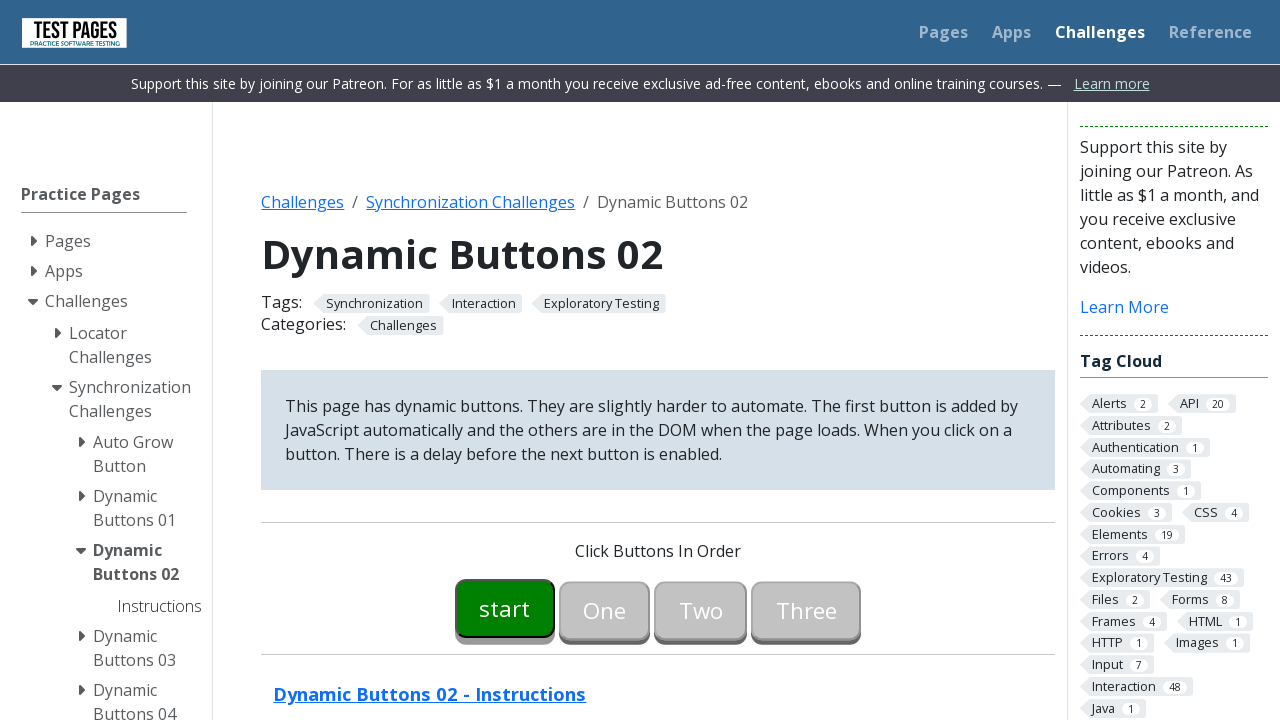

Clicked the start button (button00) at (505, 608) on #button00
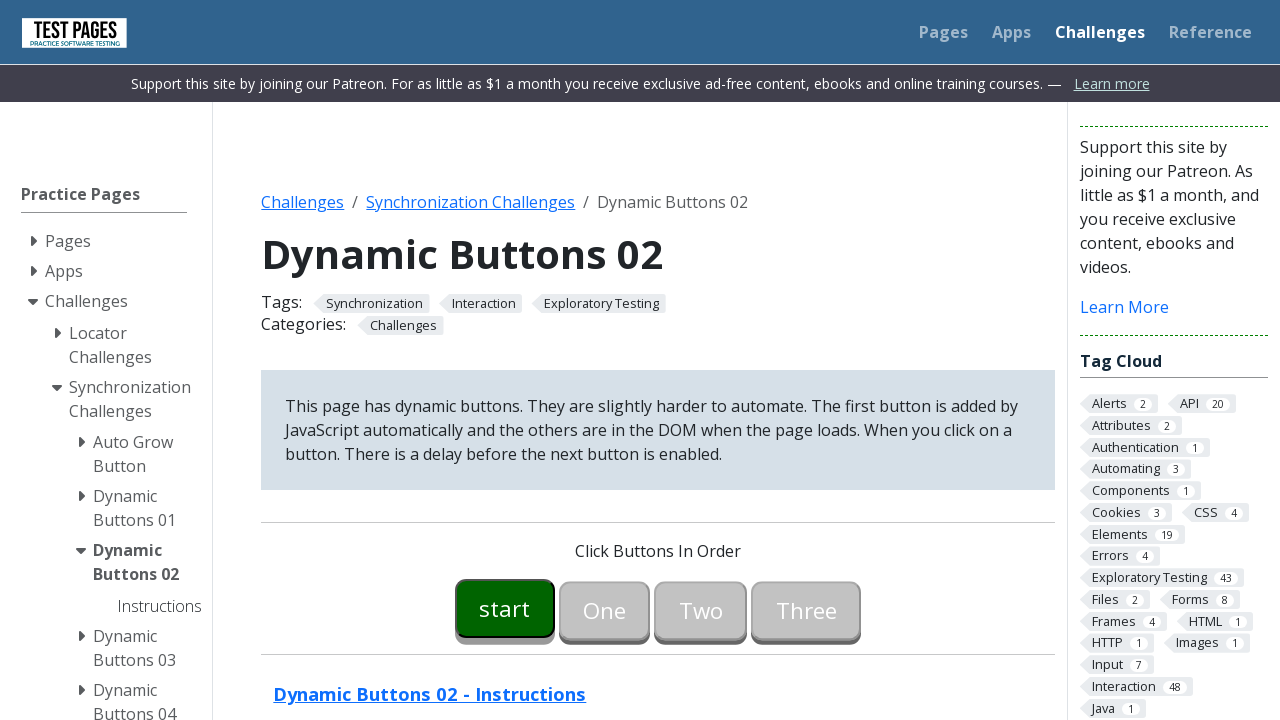

Button01 became enabled
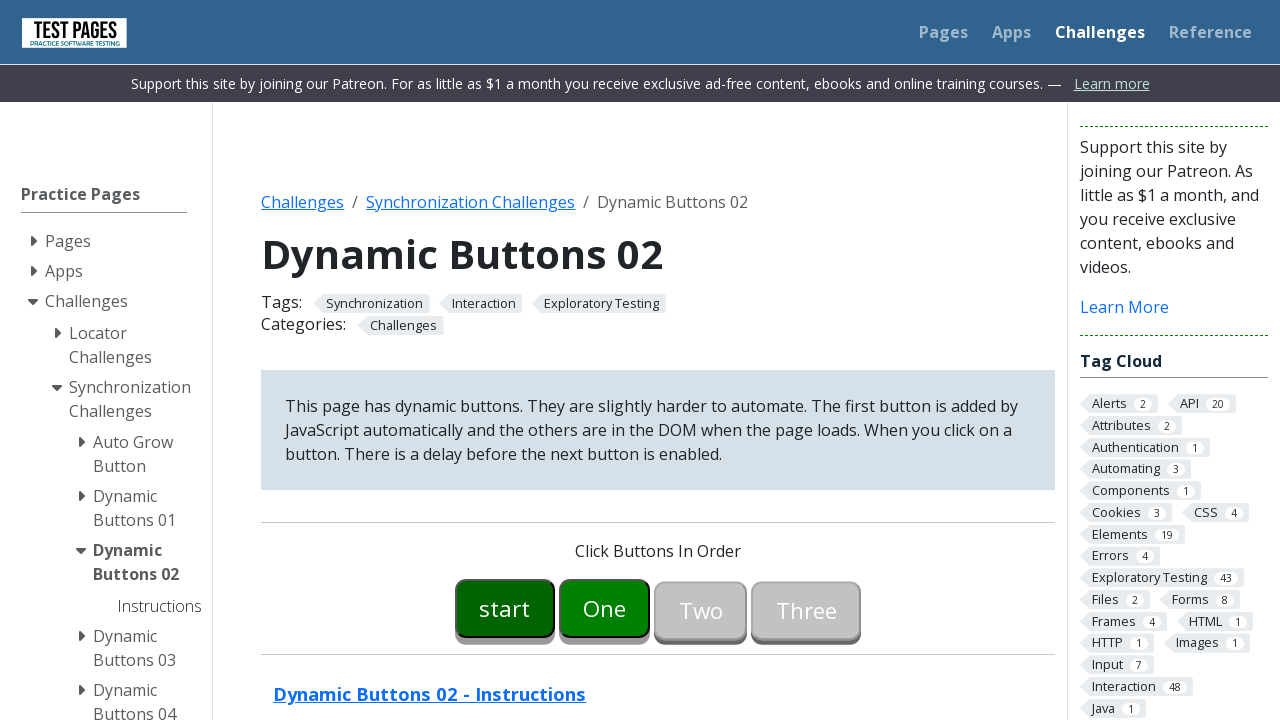

Clicked button01 at (605, 608) on #button01
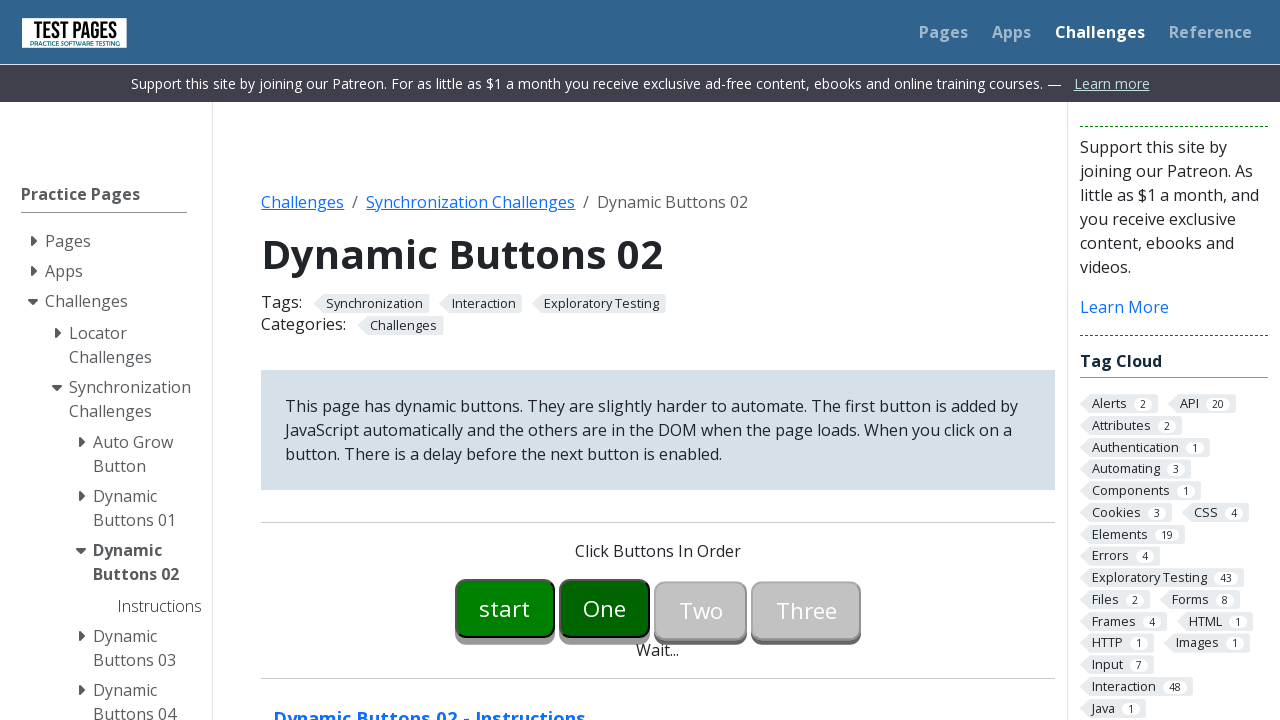

Button02 became enabled
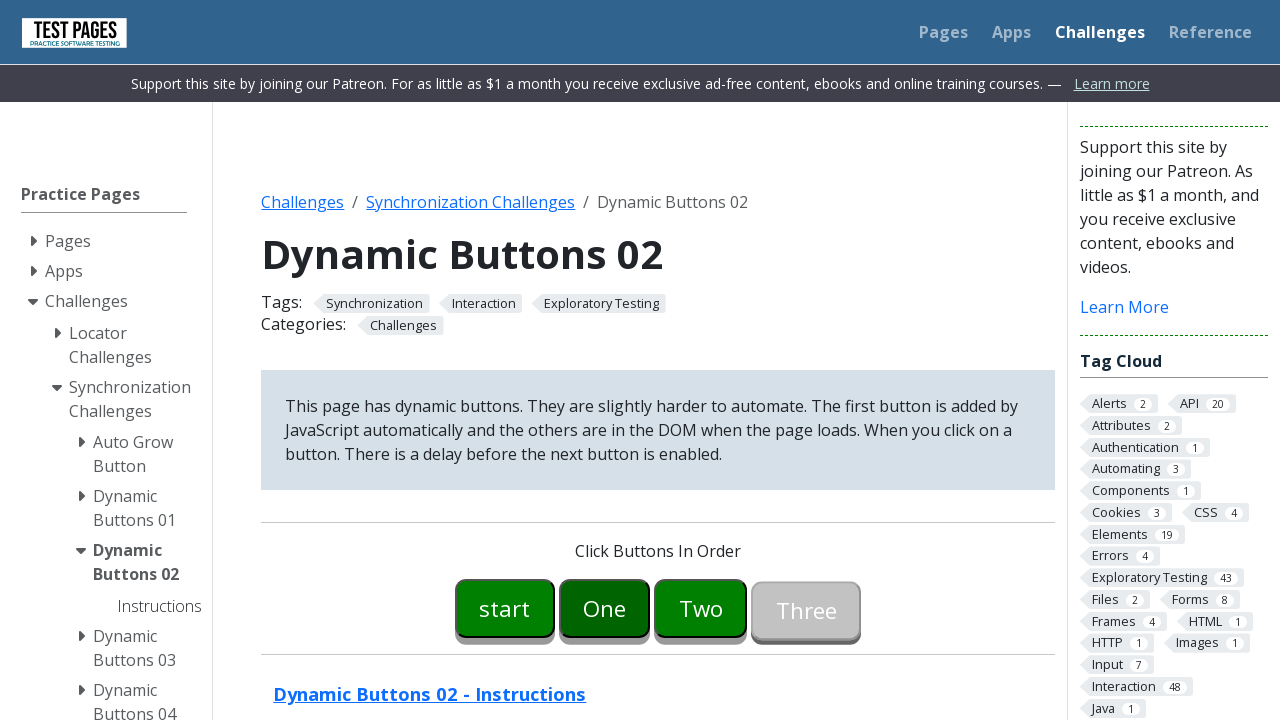

Clicked button02 at (701, 608) on #button02
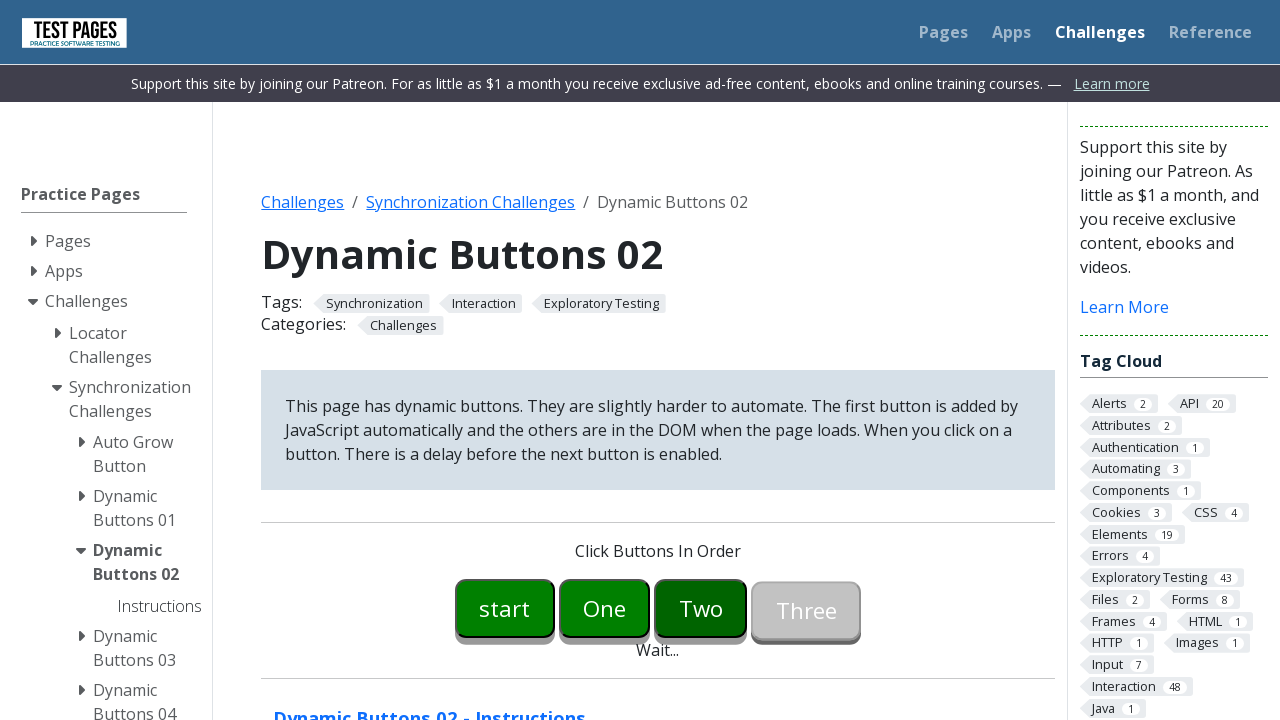

Button03 became enabled
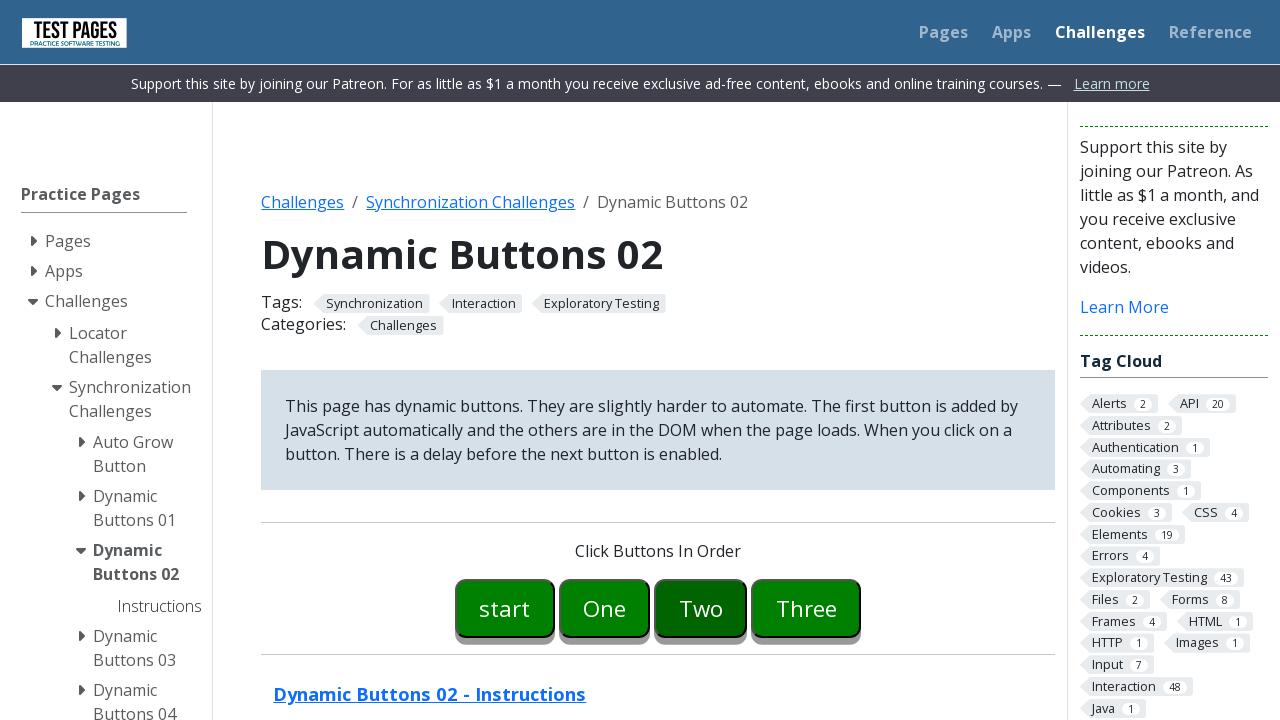

Clicked button03 at (806, 608) on #button03
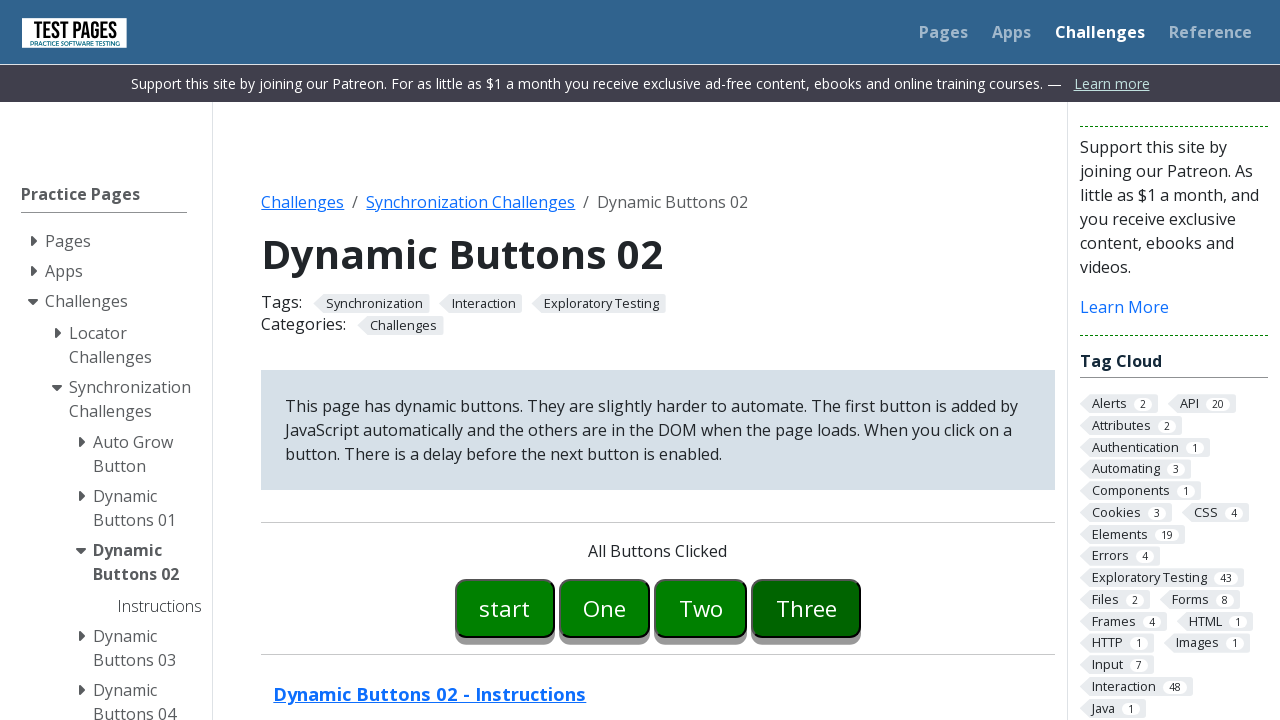

Completion message 'All Buttons Clicked' appeared
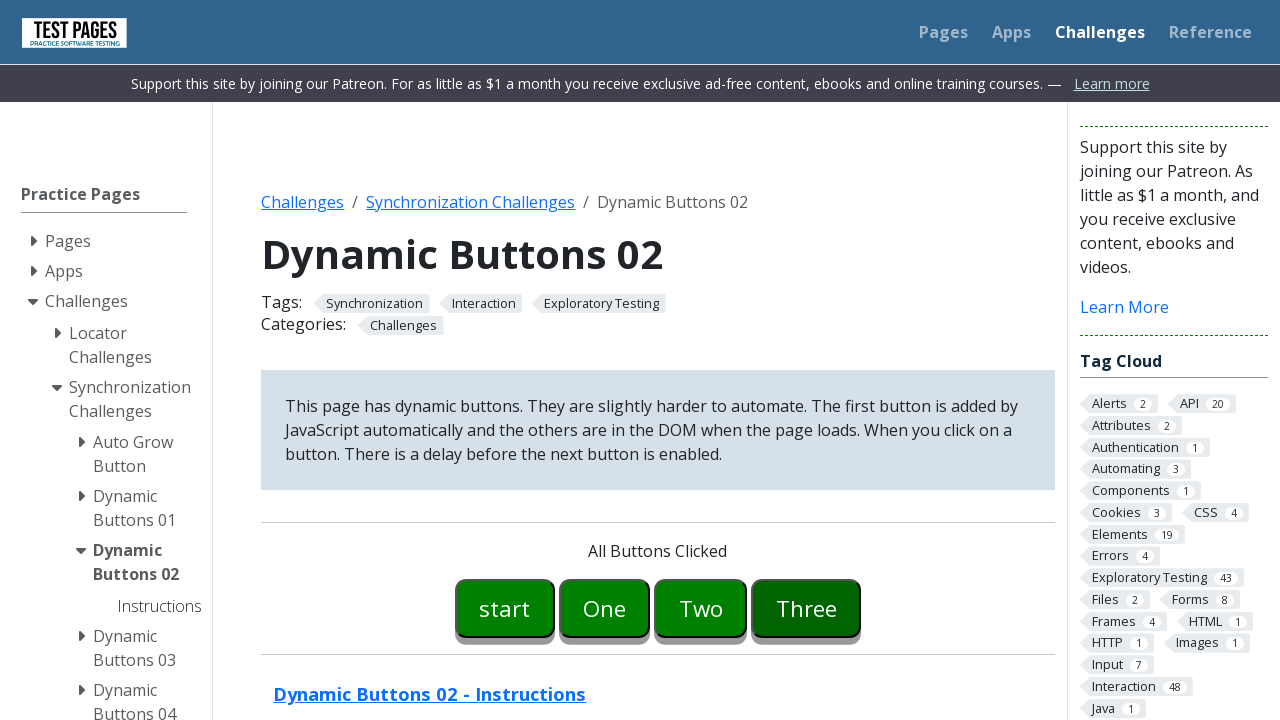

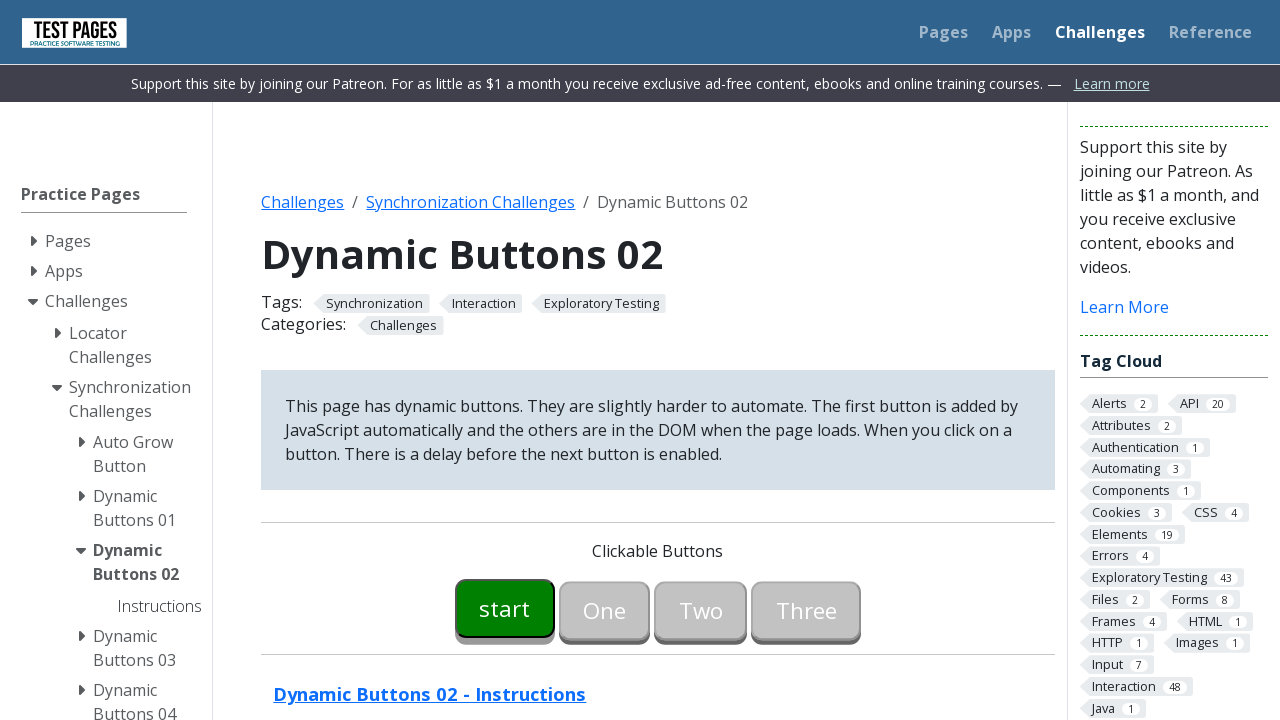